Navigates to Broken Images page and checks if the asdf.jpg image is broken or failed to load

Starting URL: https://the-internet.herokuapp.com/

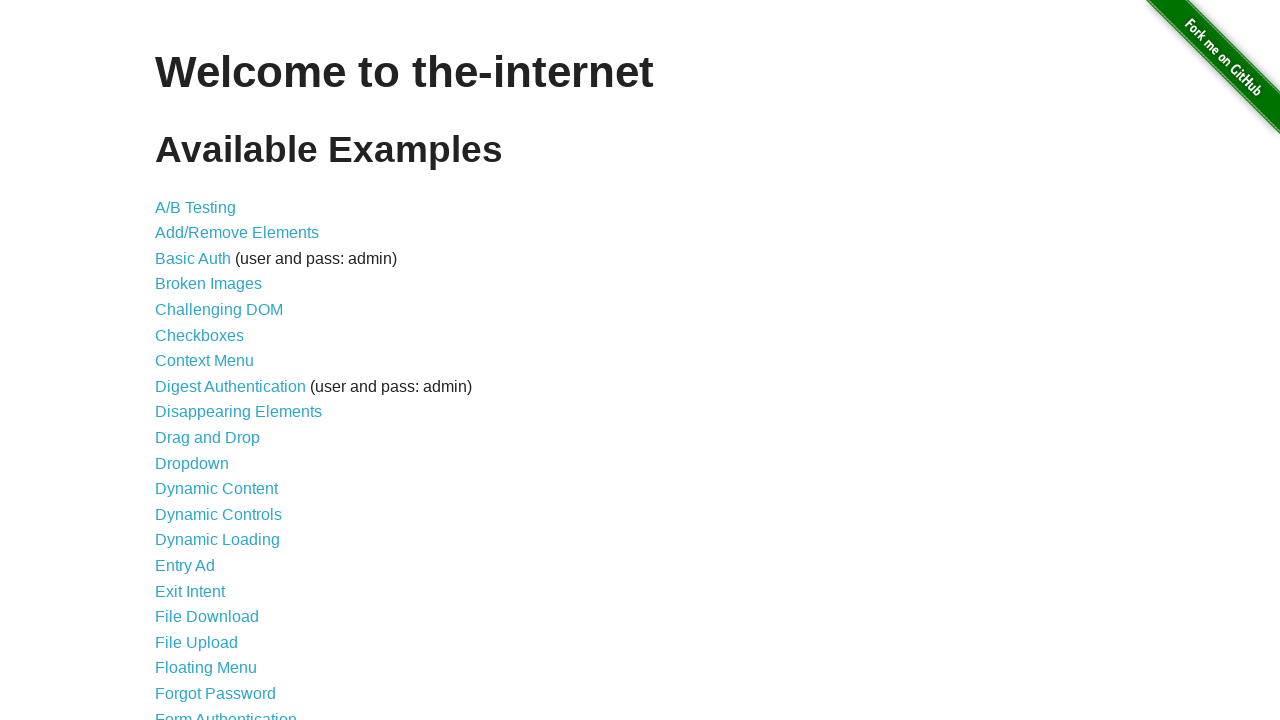

Navigated to the-internet.herokuapp.com home page
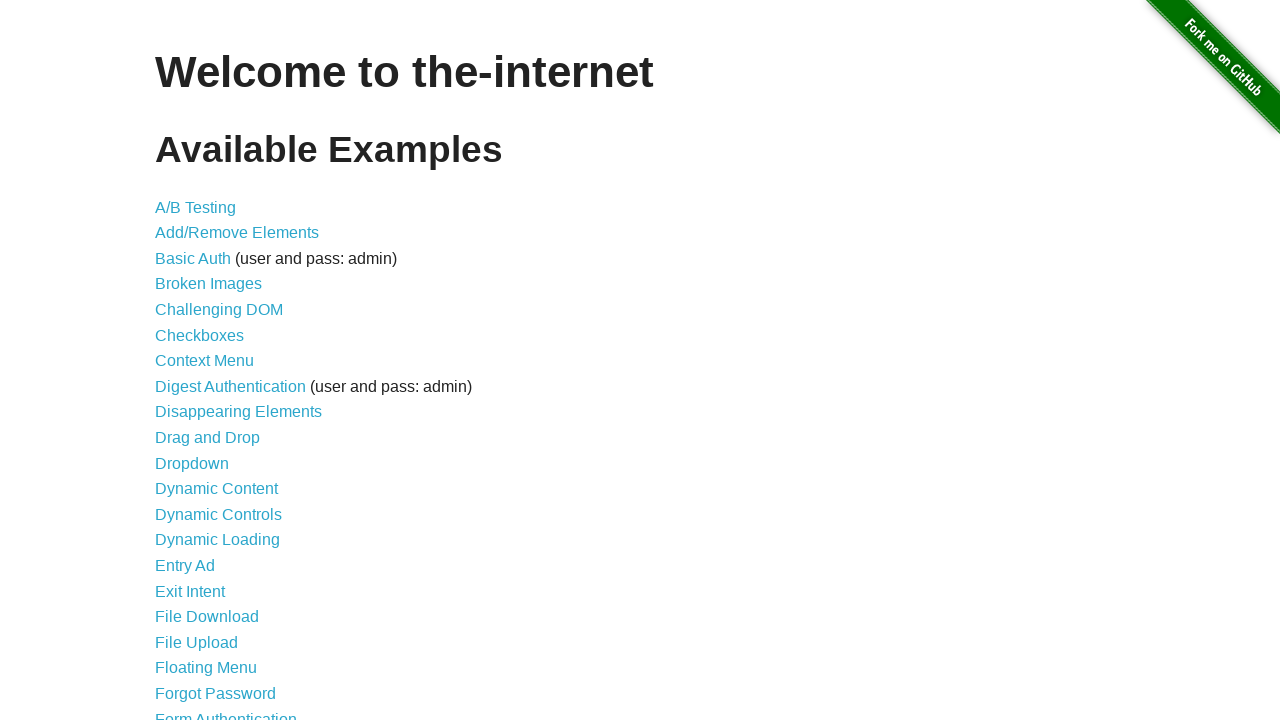

Clicked on Broken Images link at (208, 284) on internal:role=link[name="Broken Images"i]
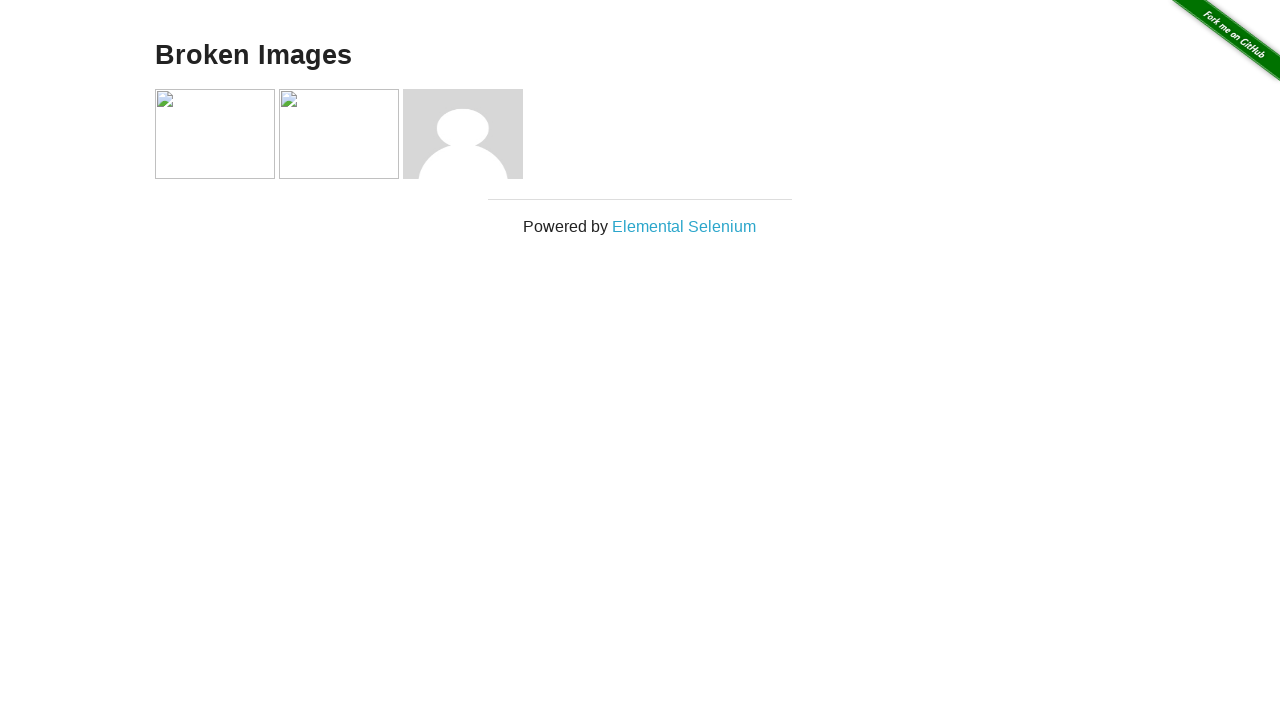

Images loaded on Broken Images page
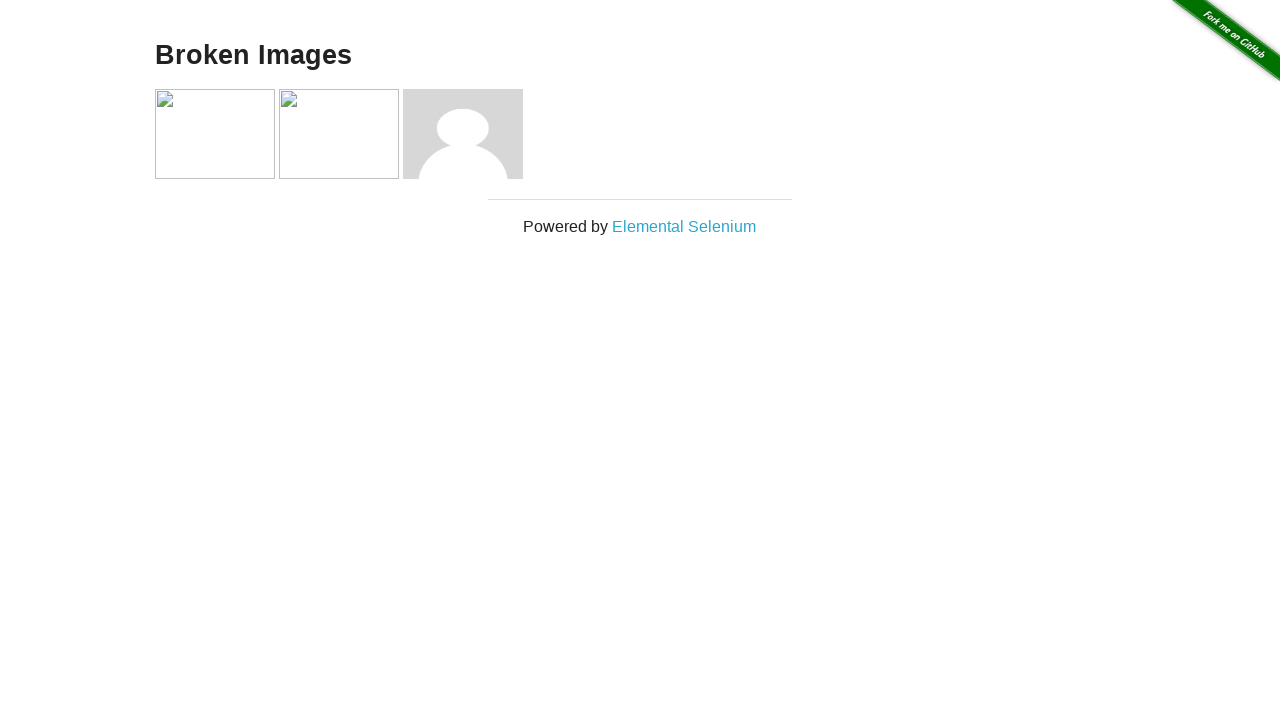

Evaluated if asdf.jpg image is broken or failed to load
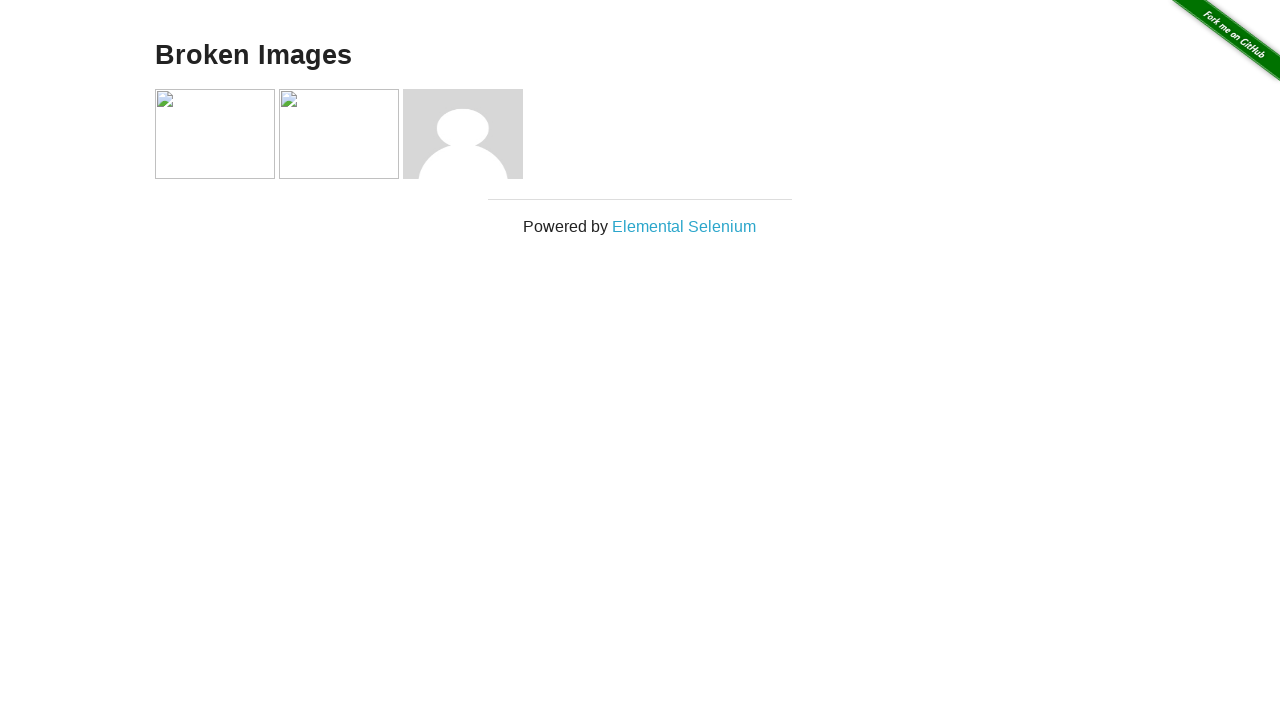

Assertion passed: asdf.jpg image is confirmed as broken
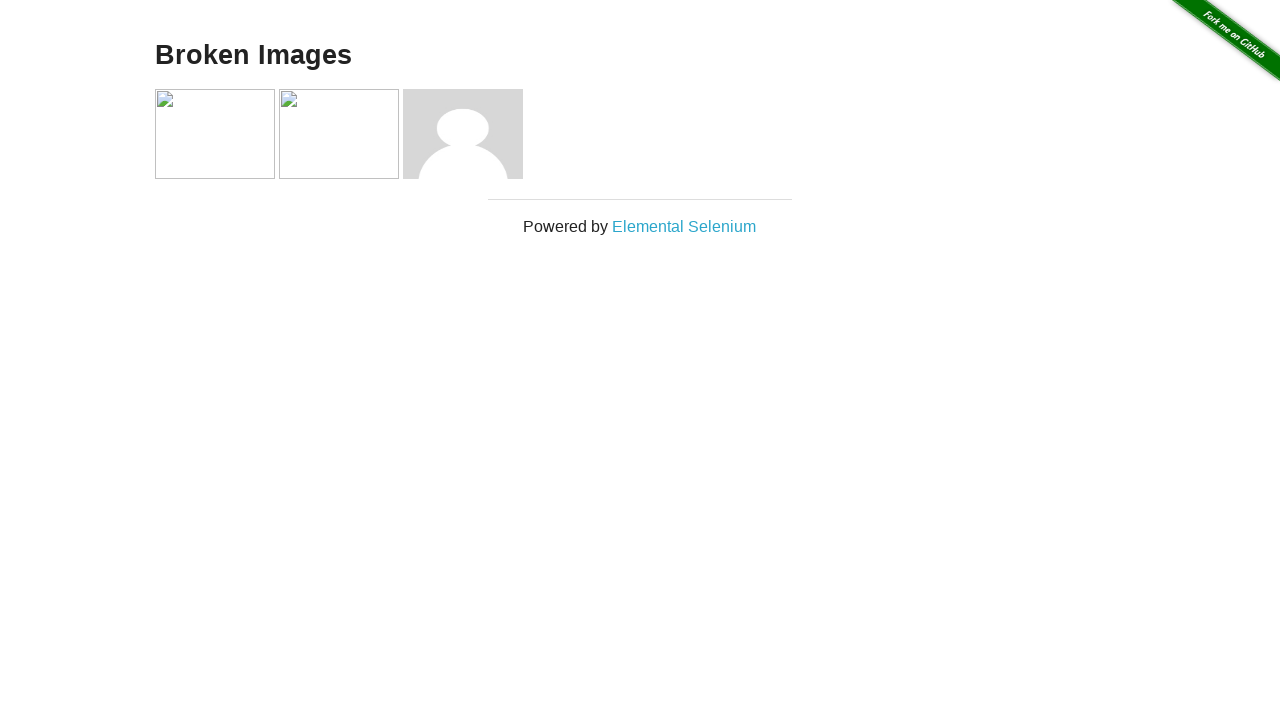

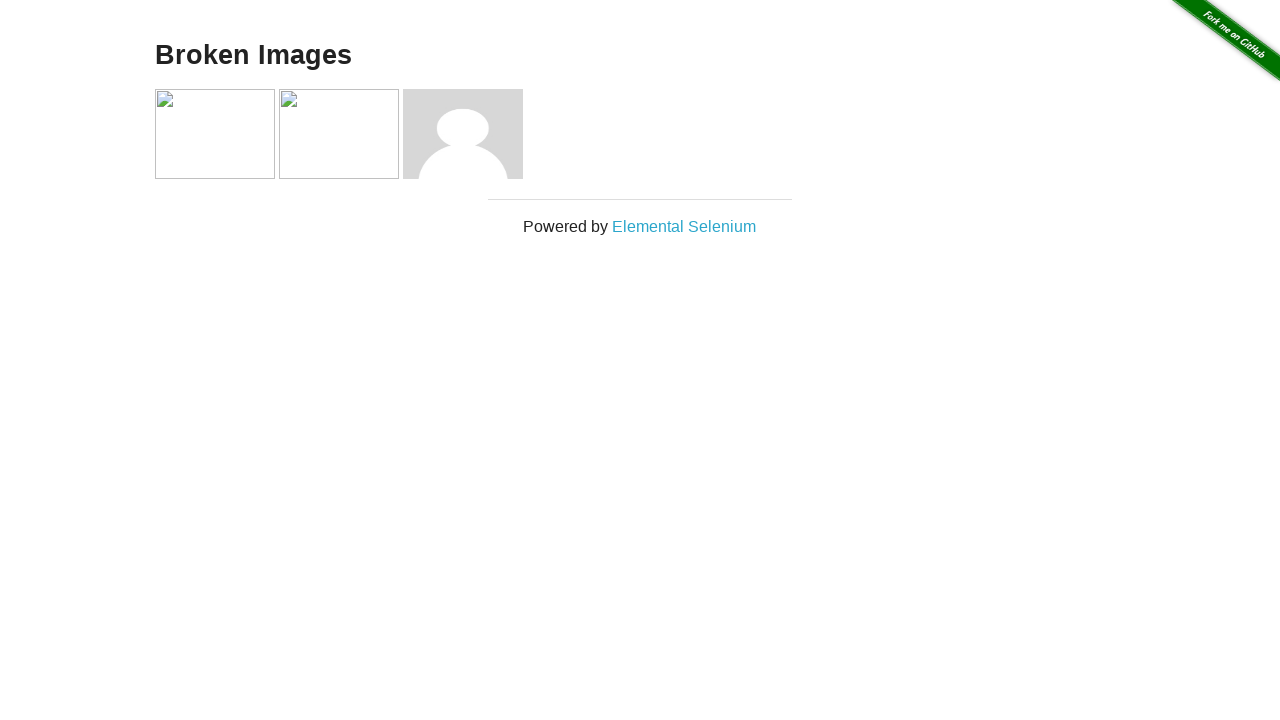